Tests that clicking login with empty credentials displays an error message (tests error dismissal)

Starting URL: https://the-internet.herokuapp.com/login

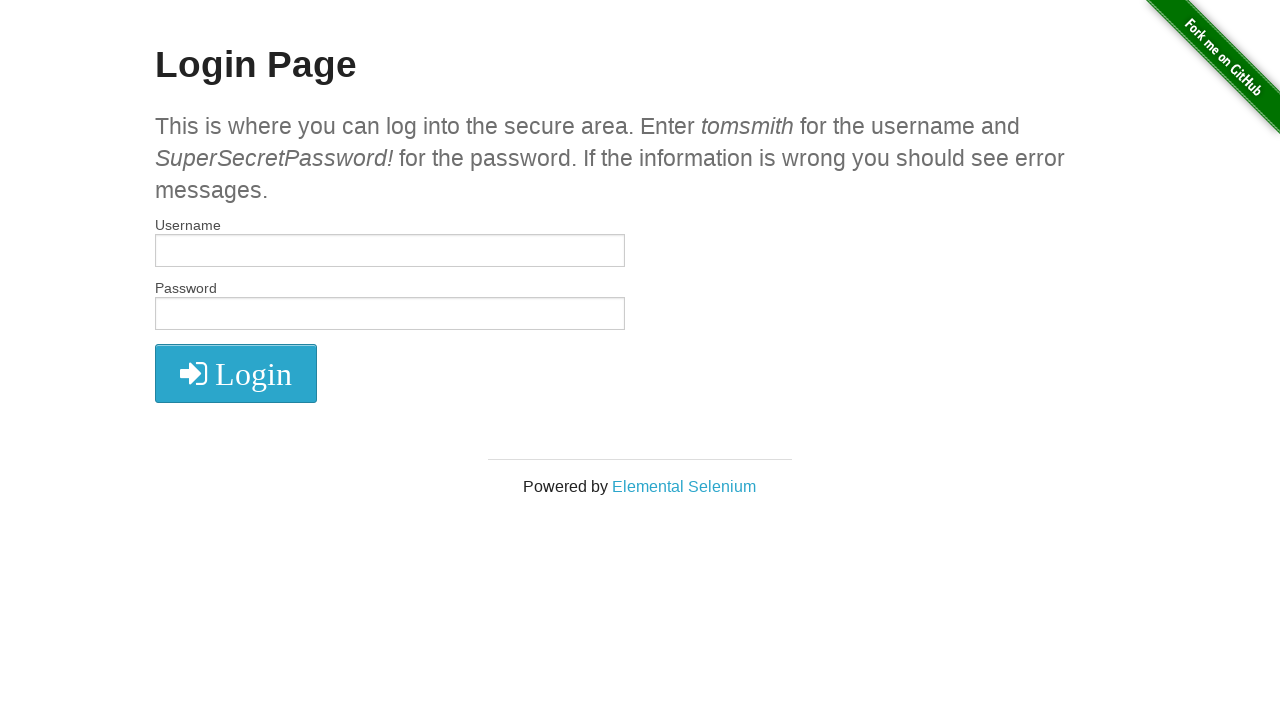

Clicked login button without entering credentials at (236, 374) on xpath=//i[@class="fa fa-2x fa-sign-in"]
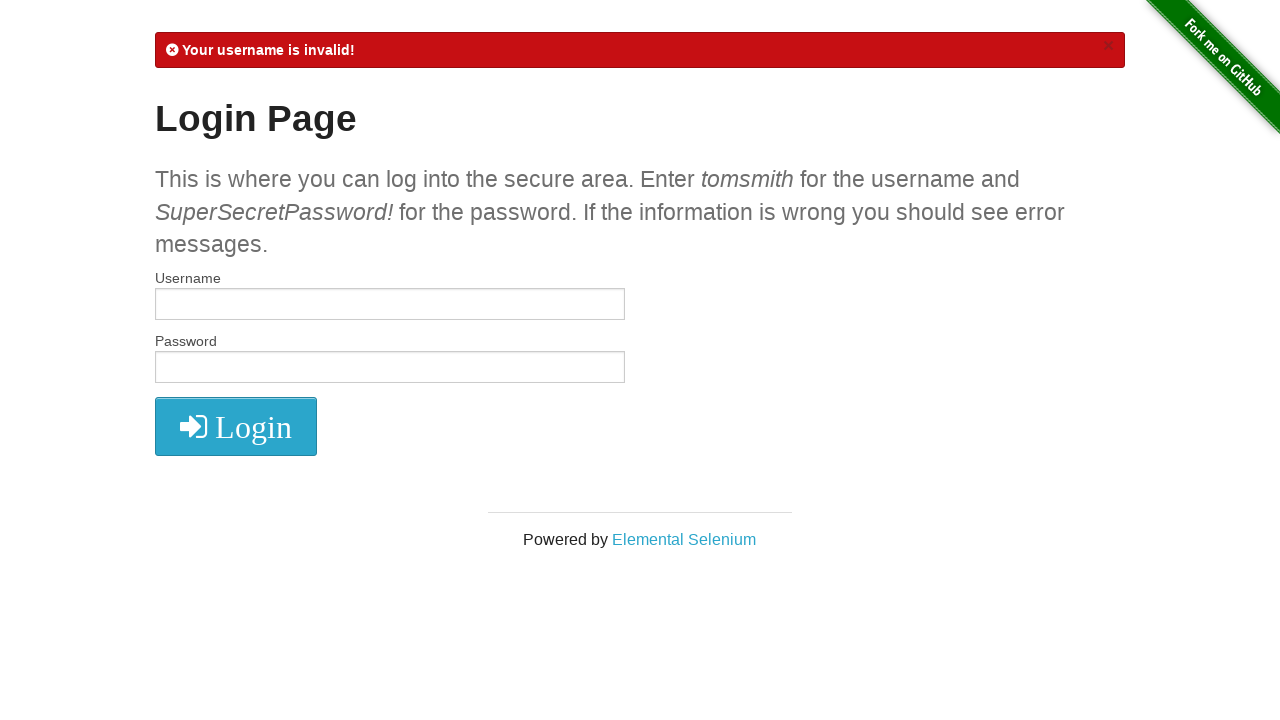

Error message appeared on screen
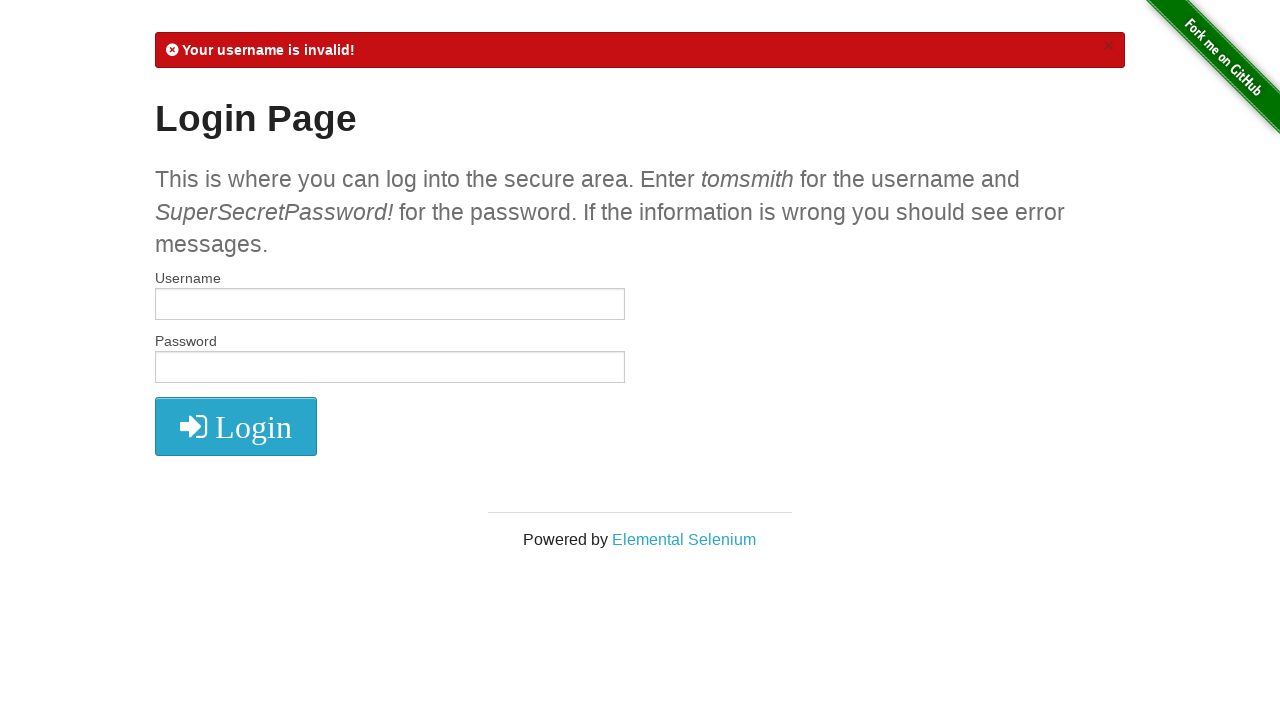

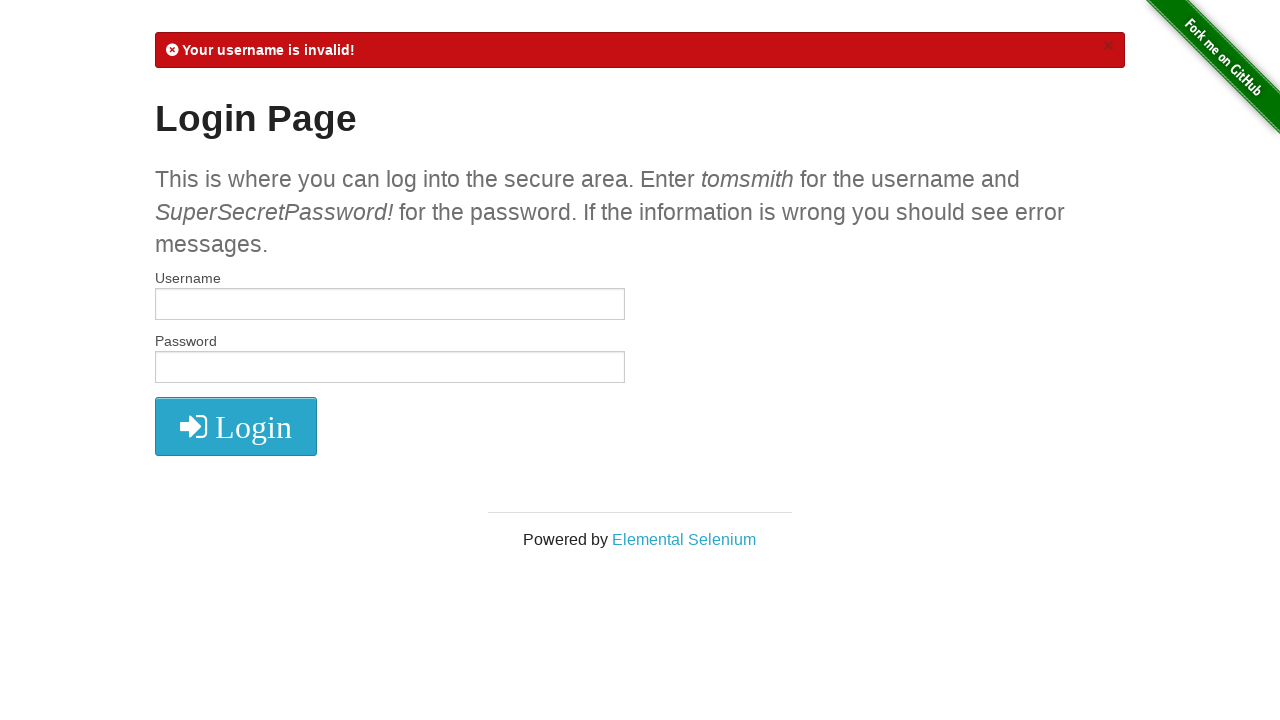